Opens a scooter rental service website and clicks the "Order" button in the header navigation to initiate the ordering process.

Starting URL: https://qa-scooter.praktikum-services.ru/

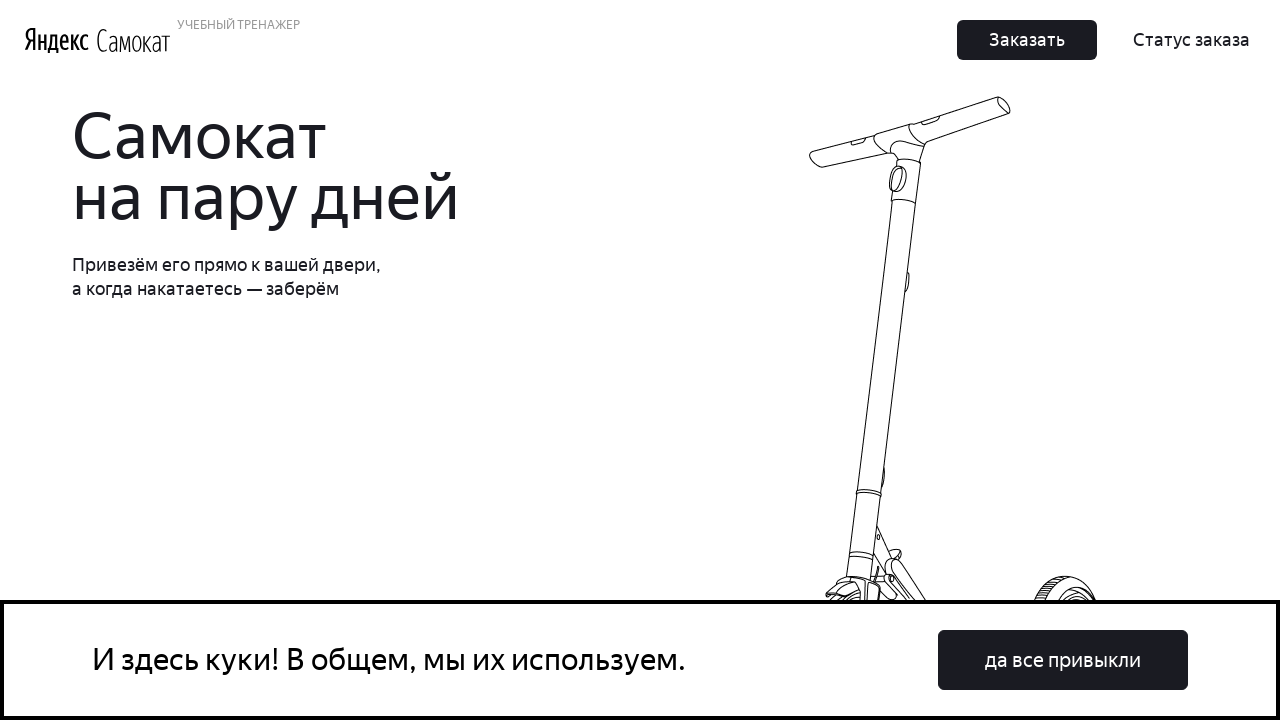

Navigated to scooter rental service website
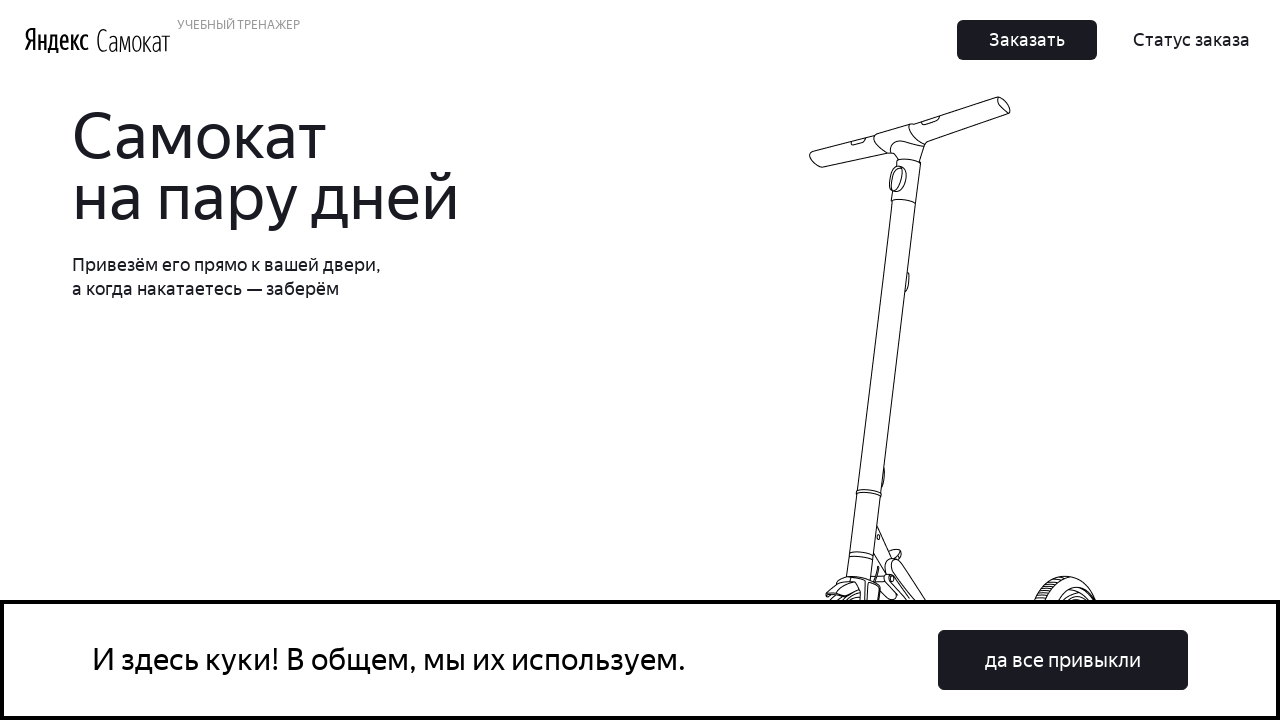

Clicked Order button in header navigation at (1027, 40) on .Header_Nav__AGCXC button.Button_Button__ra12g
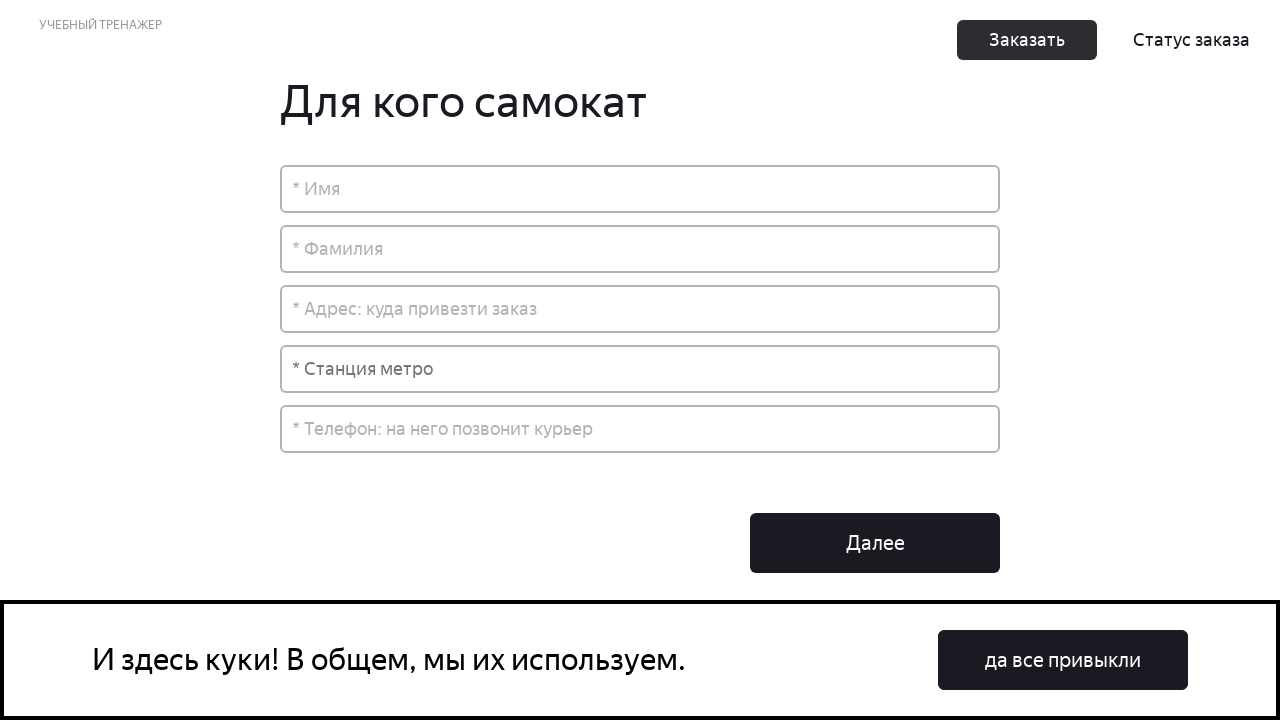

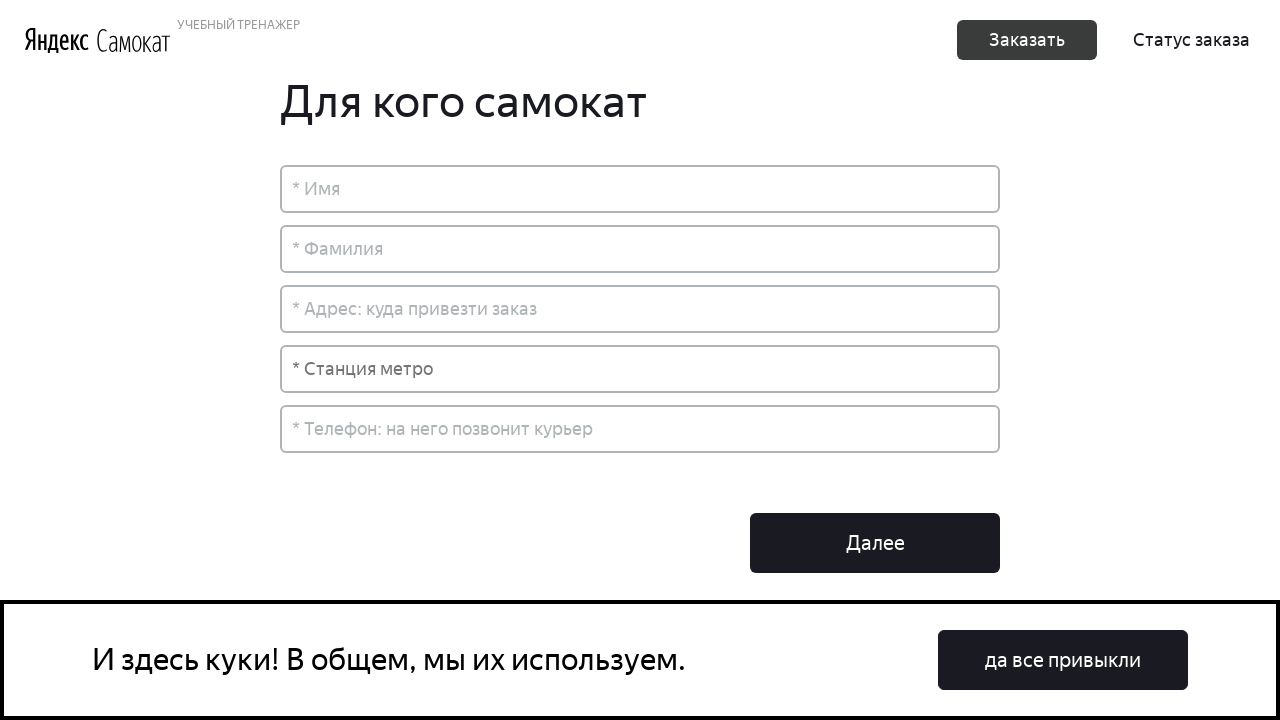